Tests filtering to display only completed todo items

Starting URL: https://demo.playwright.dev/todomvc

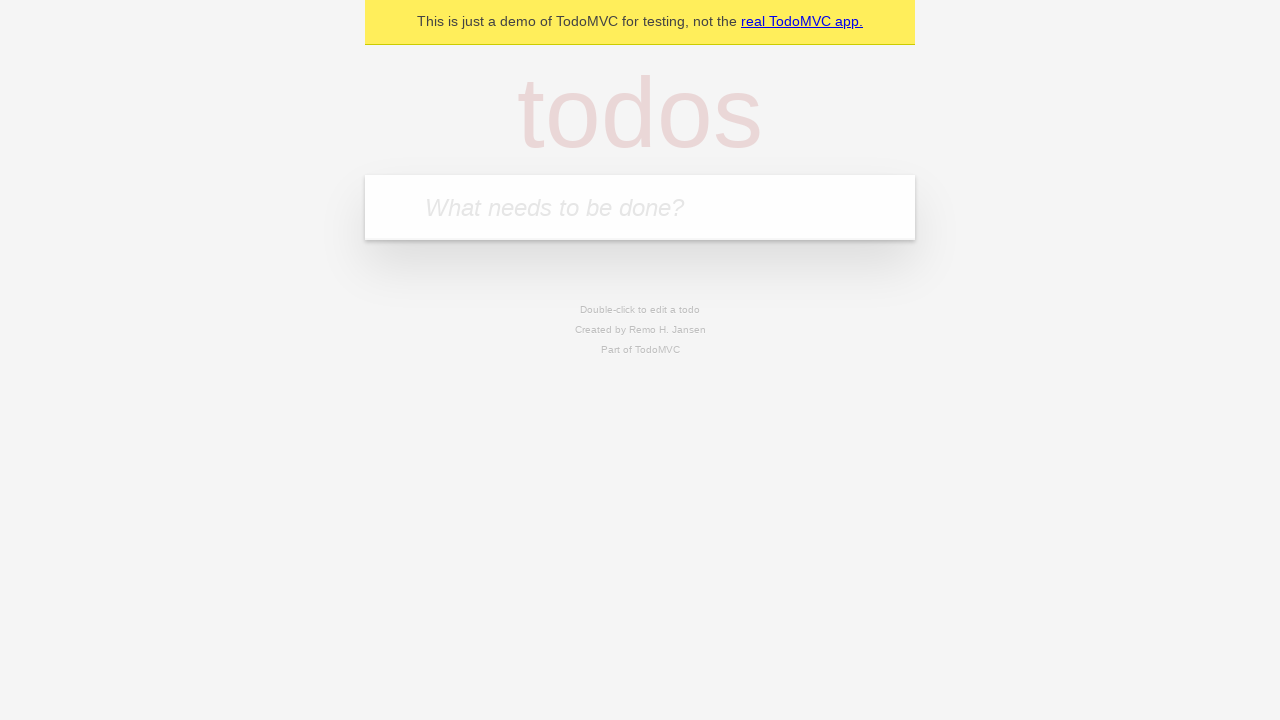

Filled todo input with 'buy some cheese' on internal:attr=[placeholder="What needs to be done?"i]
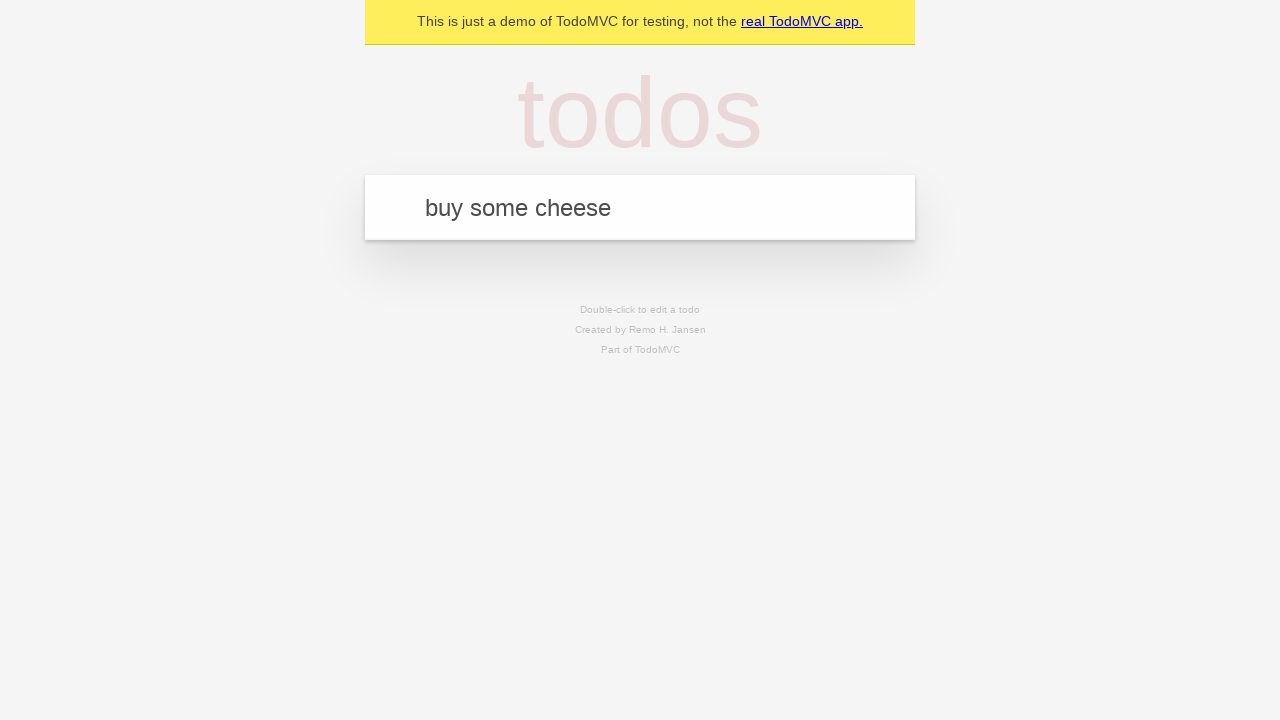

Pressed Enter to create first todo item on internal:attr=[placeholder="What needs to be done?"i]
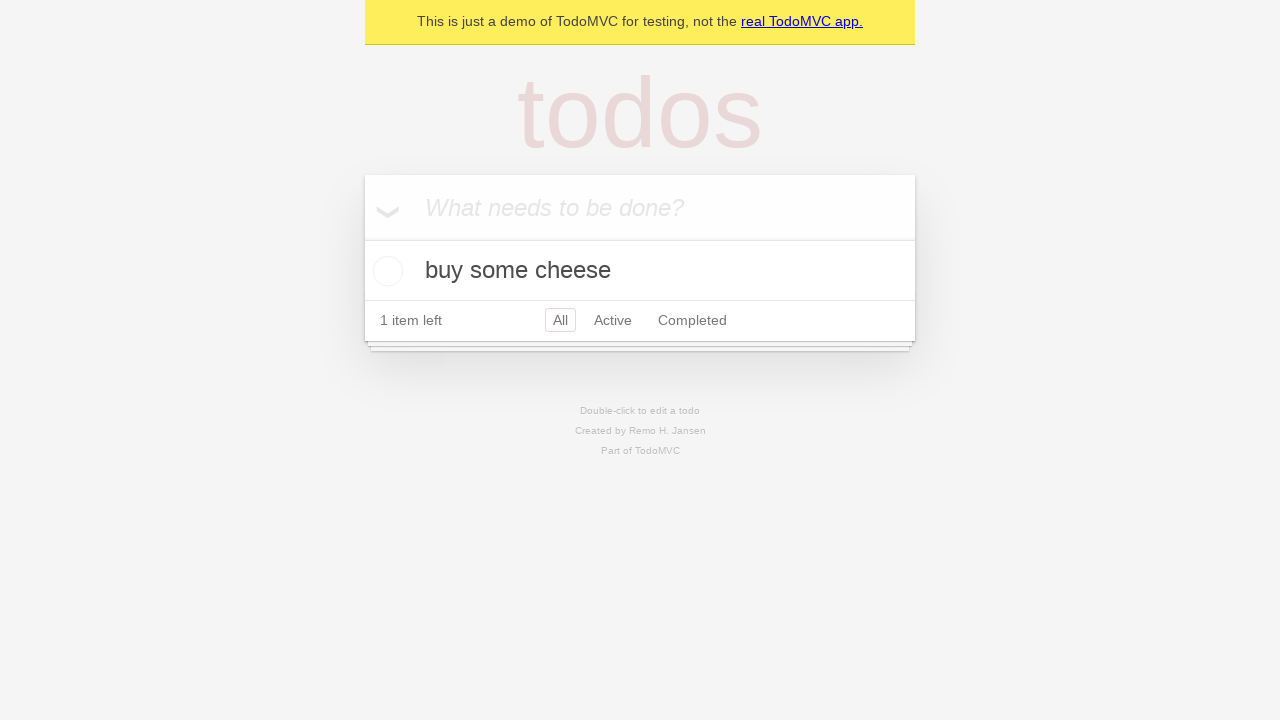

Filled todo input with 'feed the cat' on internal:attr=[placeholder="What needs to be done?"i]
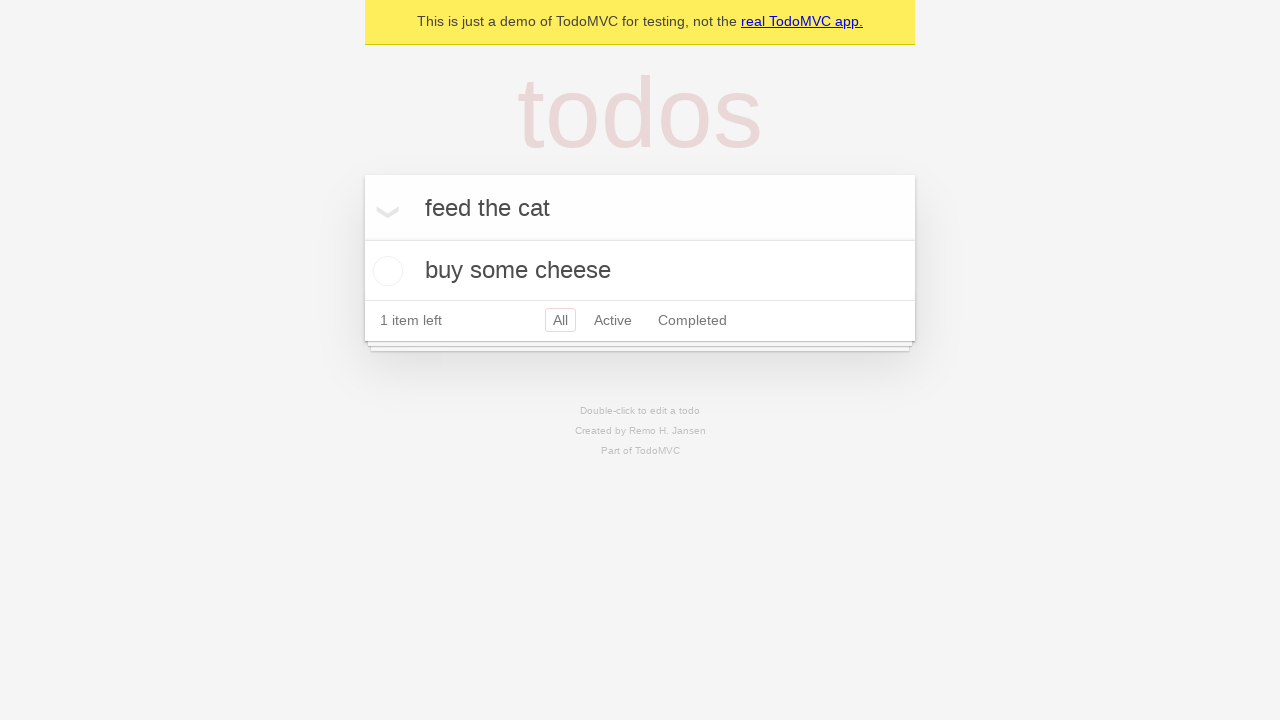

Pressed Enter to create second todo item on internal:attr=[placeholder="What needs to be done?"i]
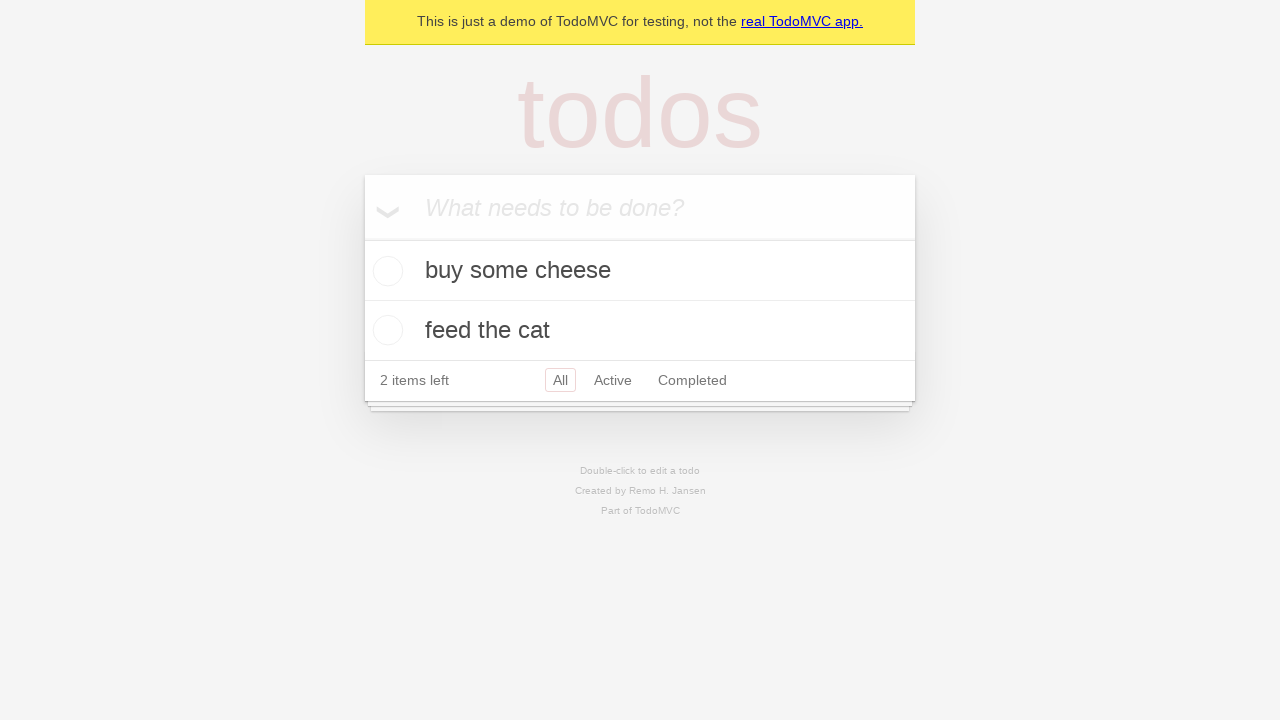

Filled todo input with 'book a doctors appointment' on internal:attr=[placeholder="What needs to be done?"i]
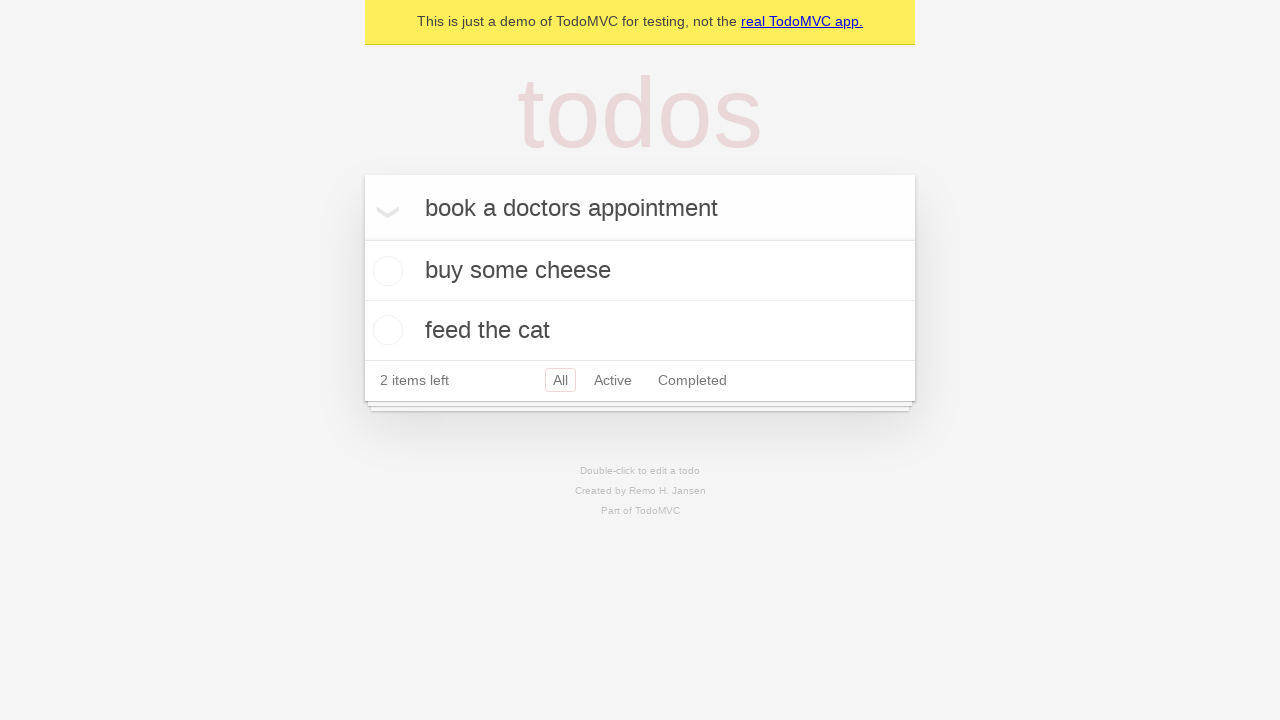

Pressed Enter to create third todo item on internal:attr=[placeholder="What needs to be done?"i]
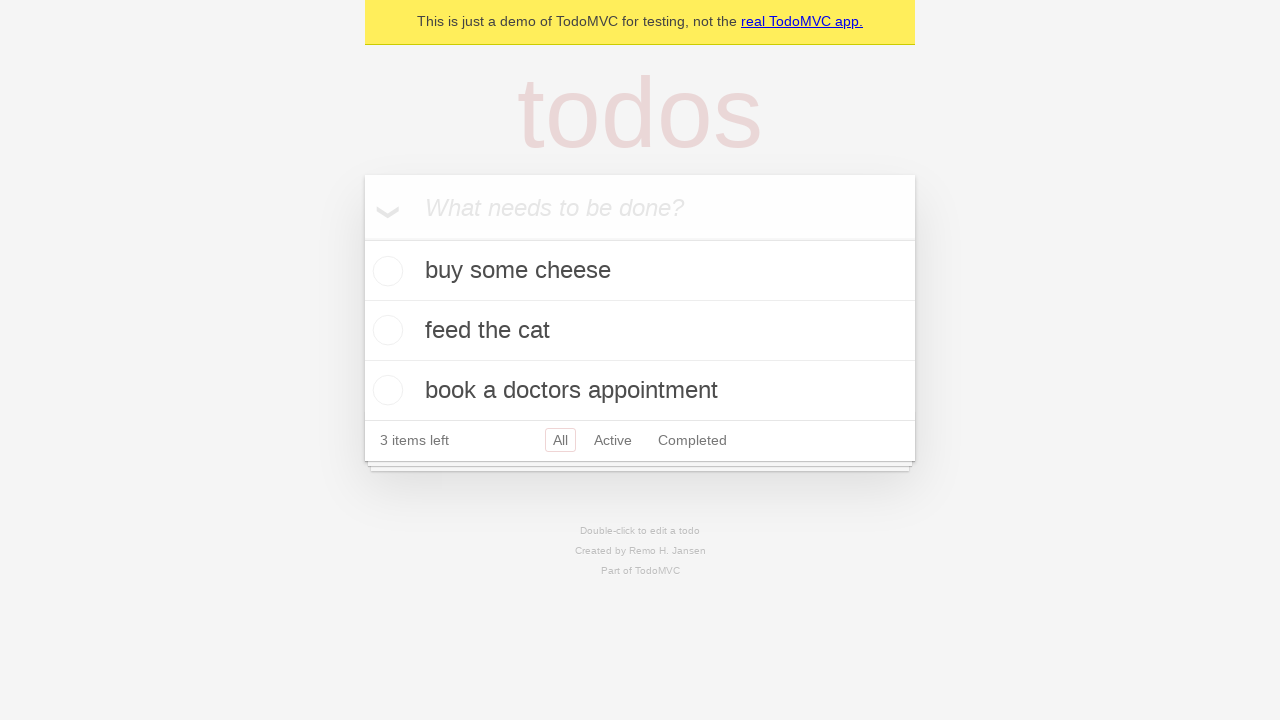

Checked the second todo item checkbox at (385, 330) on internal:testid=[data-testid="todo-item"s] >> nth=1 >> internal:role=checkbox
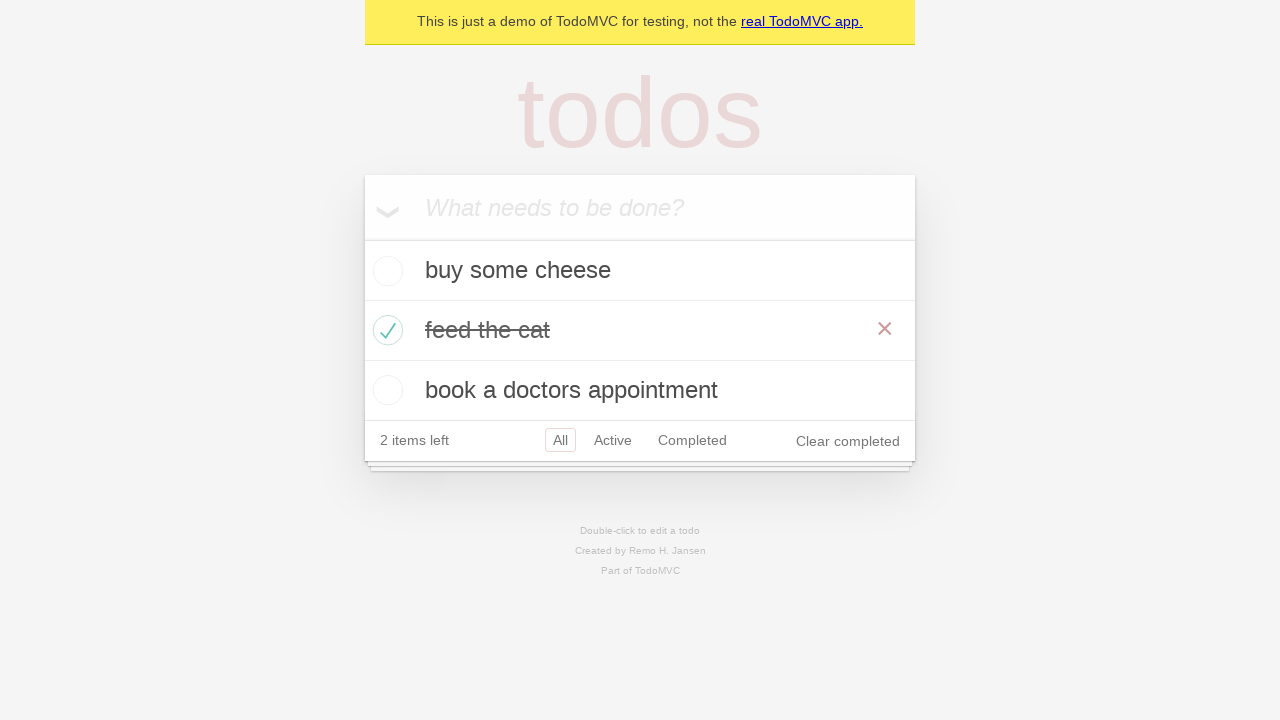

Clicked Completed filter to display only completed items at (692, 440) on internal:role=link[name="Completed"i]
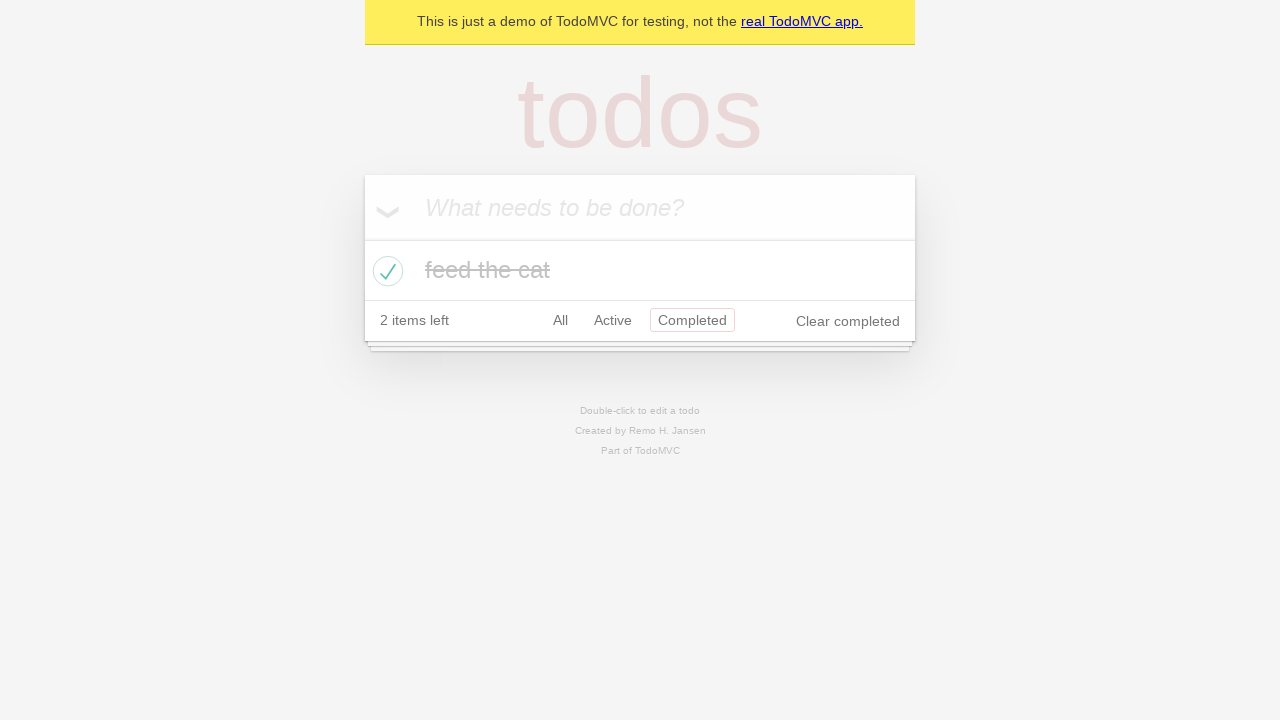

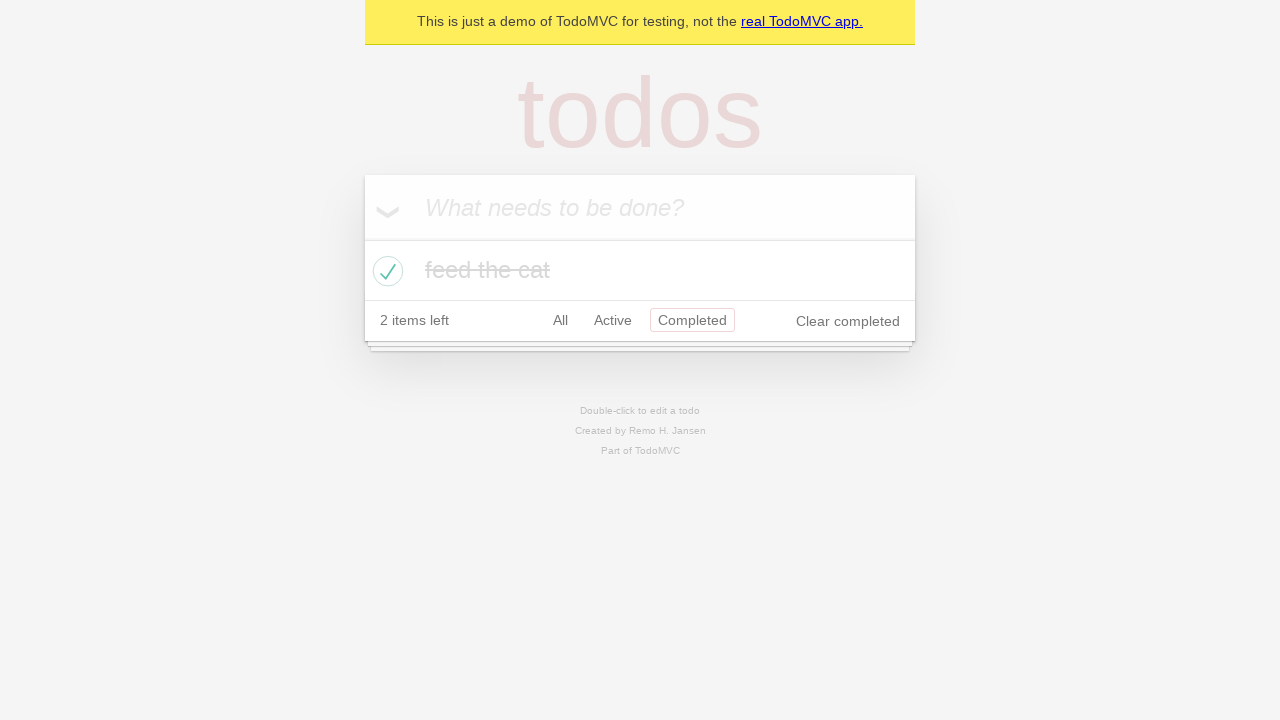